Tests radio button functionality by selecting the "Yes" radio option and verifying the selection text.

Starting URL: https://demoqa.com/radio-button

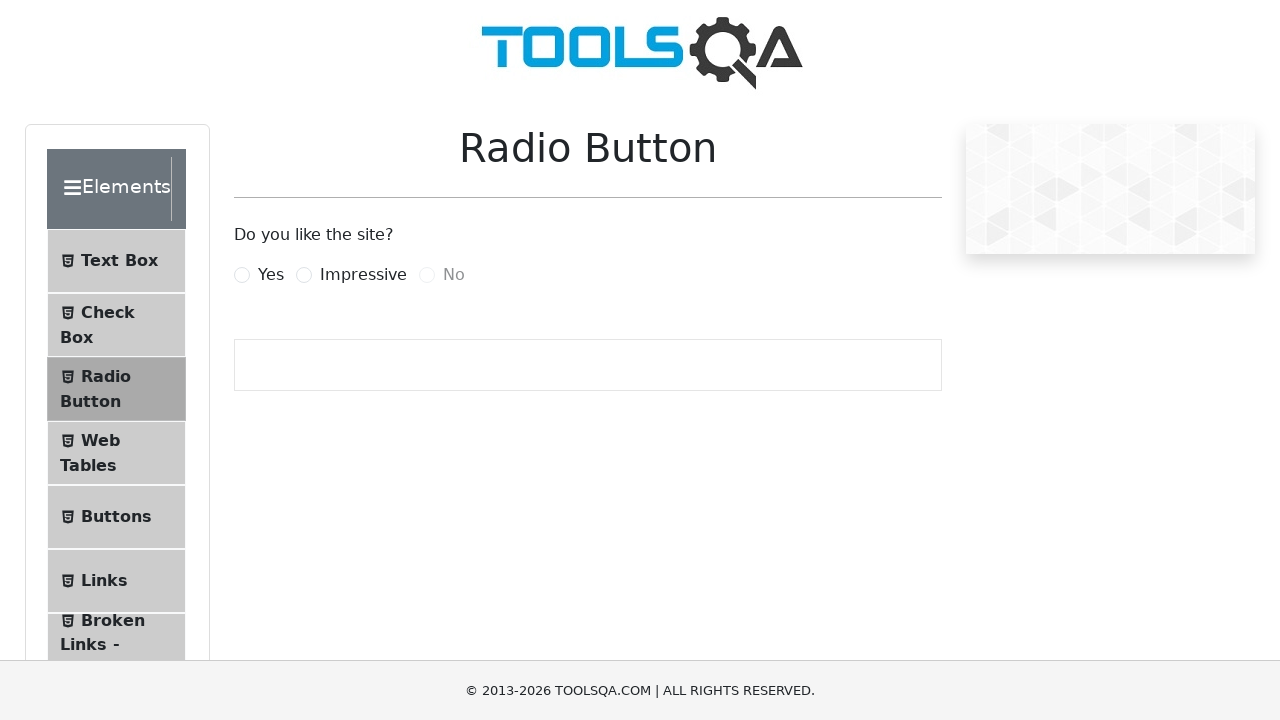

Checked the 'Yes' radio button at (242, 275) on #yesRadio
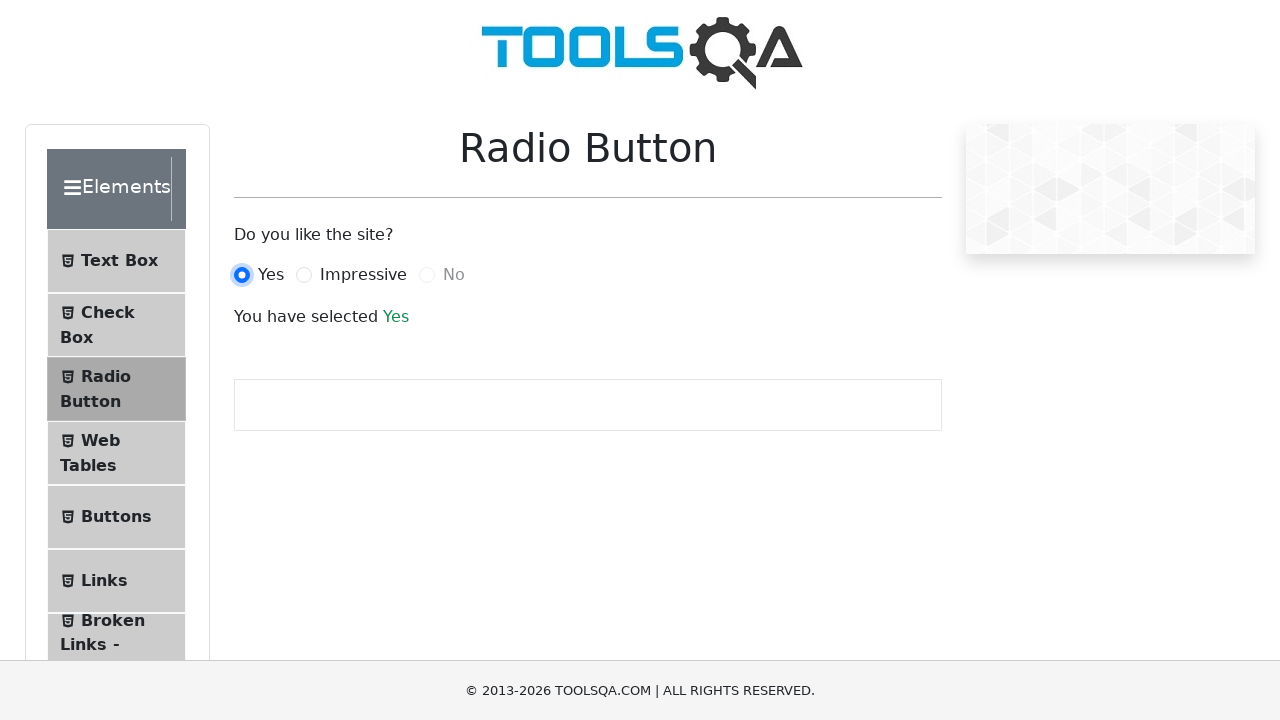

Verified that the 'Yes' radio button is checked
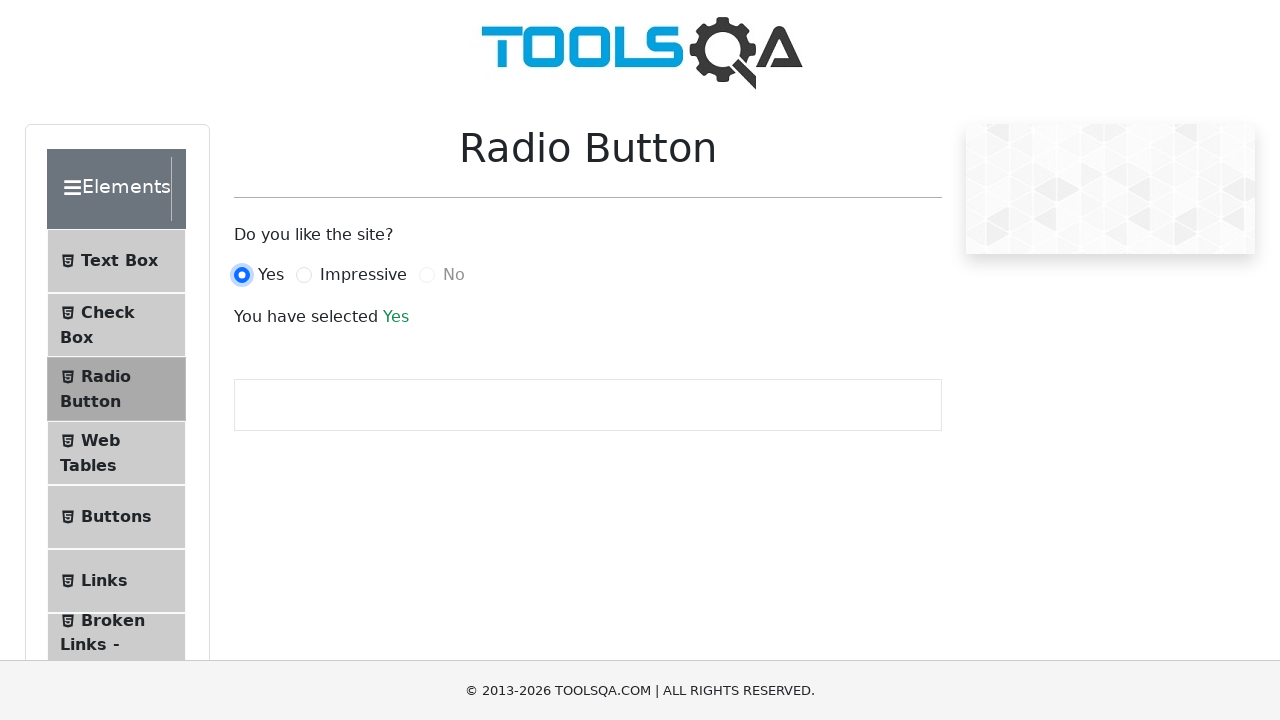

Verified success text displays 'Yes'
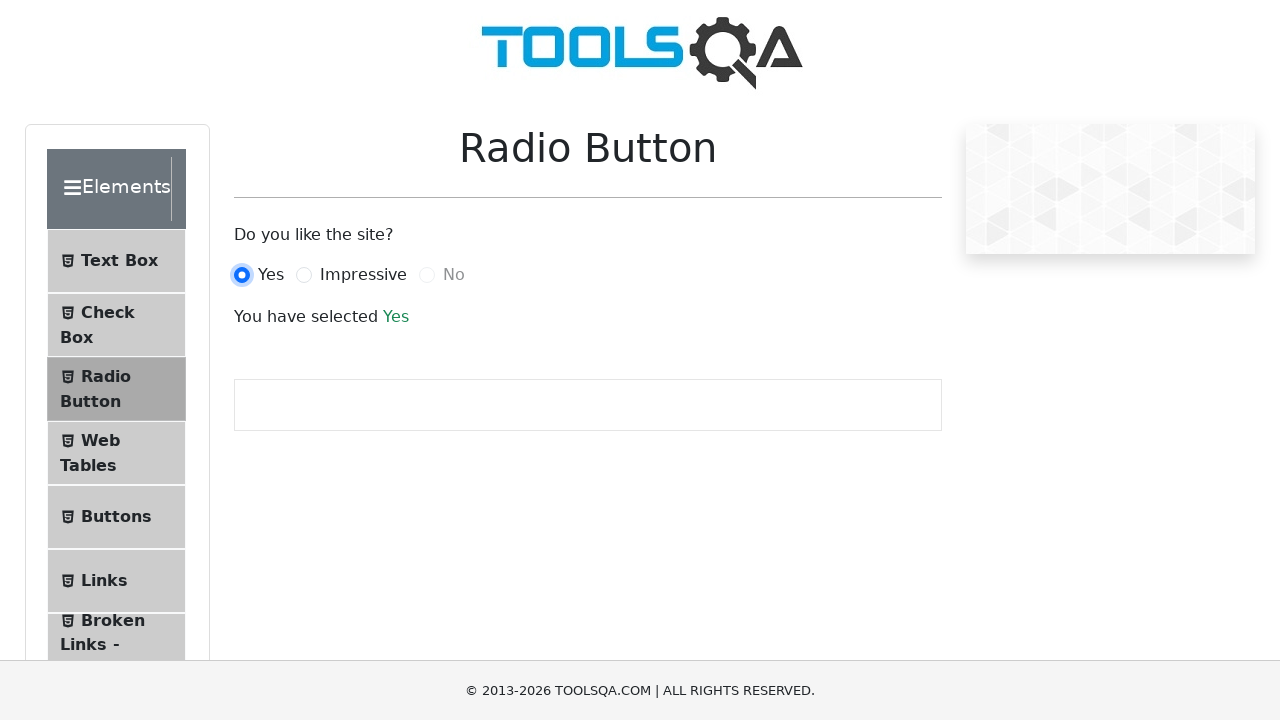

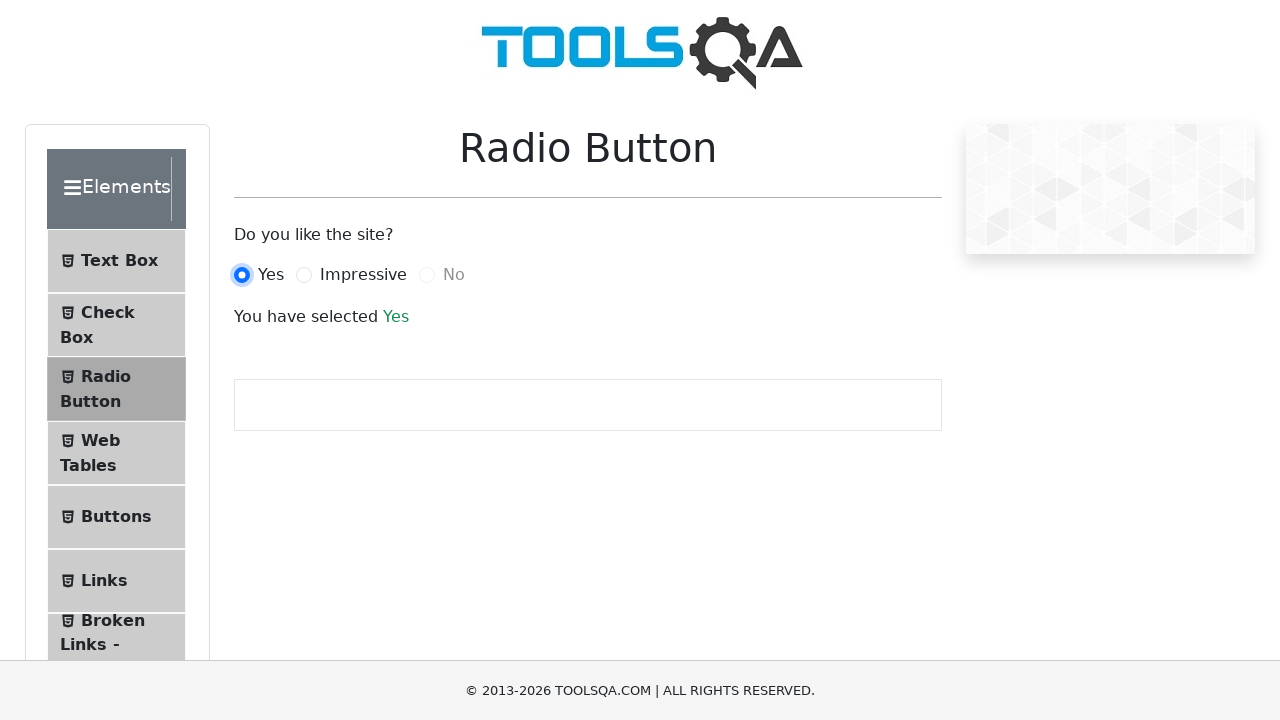